Tests alert handling by scrolling down the page, clicking an input element, and accepting the resulting alert dialog

Starting URL: http://softwaretesting-guru.blogspot.in/p/blog-page.html

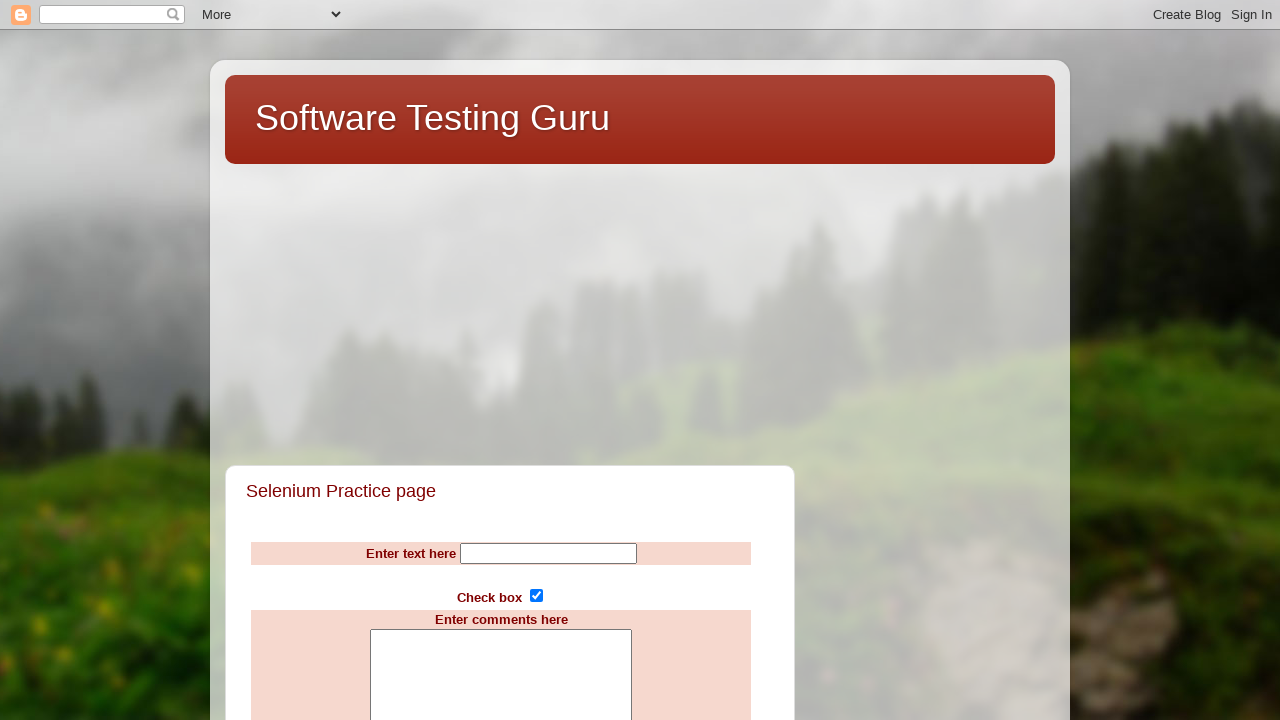

Scrolled down the page using PageDown key
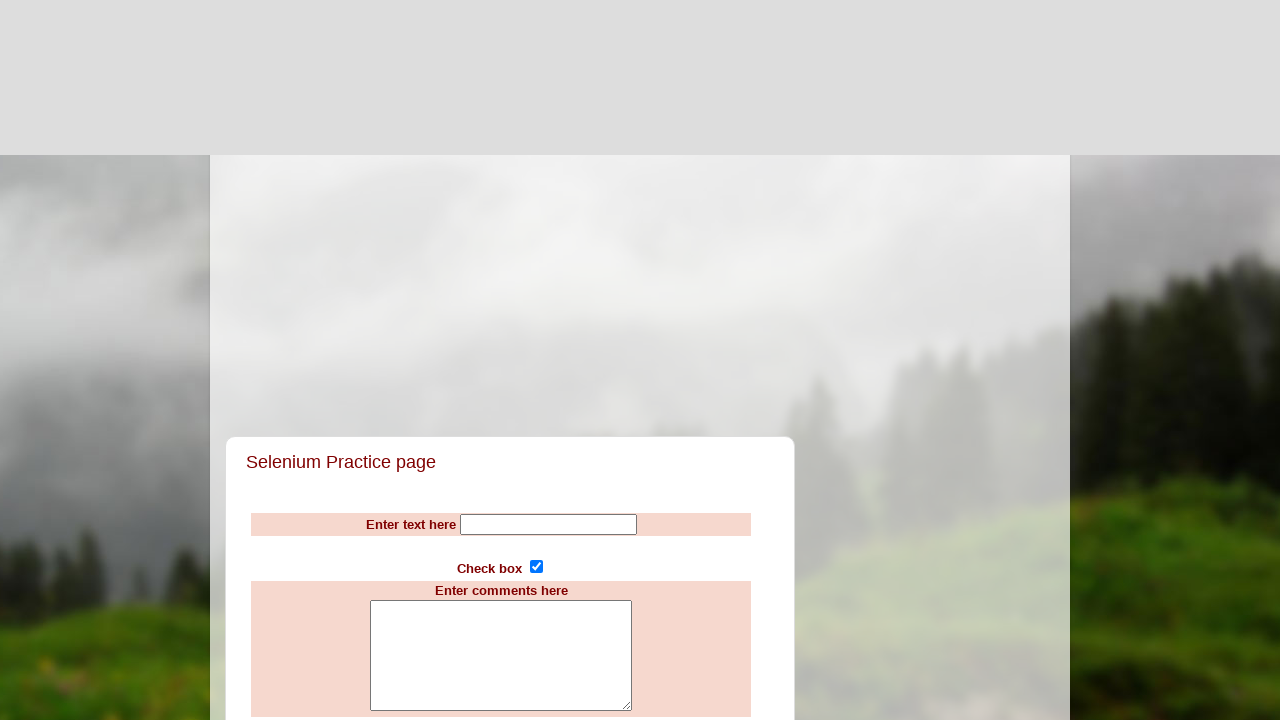

Clicked the input element at (548, 361) on input
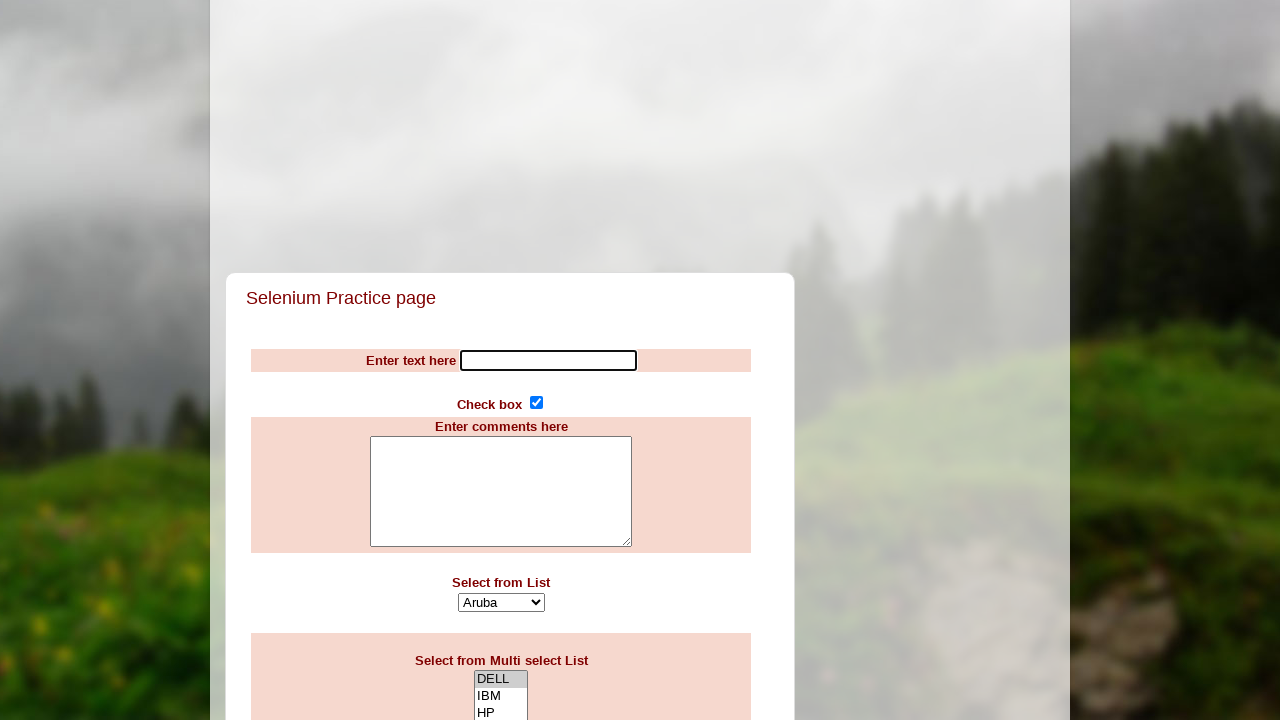

Set up dialog handler to accept alert
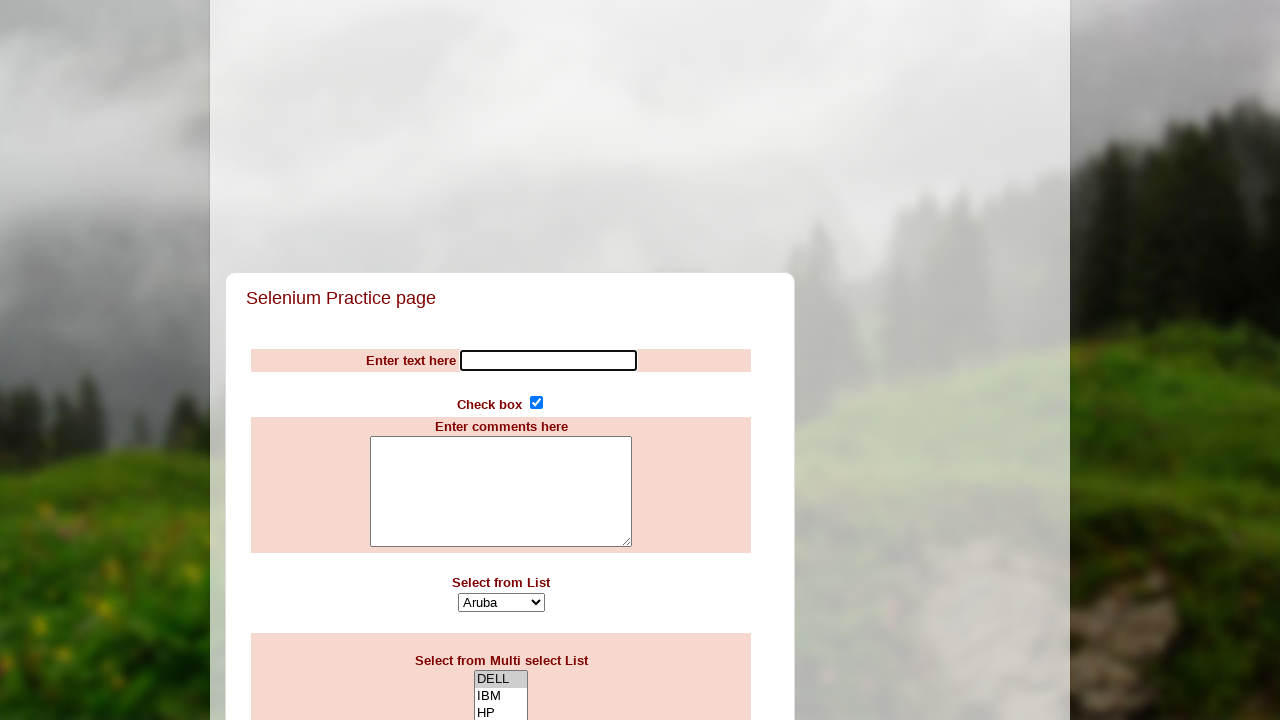

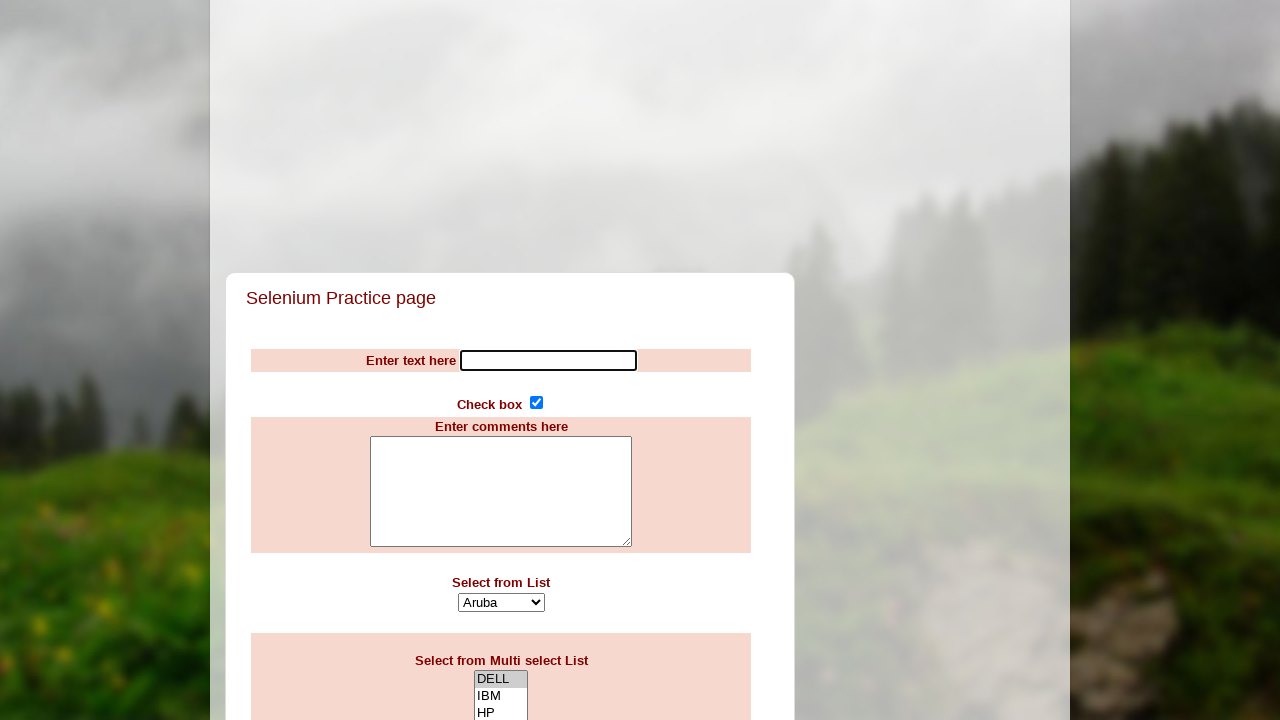